Tests invalid triangle detection by entering side lengths that cannot form a triangle

Starting URL: https://testpages.eviltester.com/styled/apps/triangle/triangle001.html

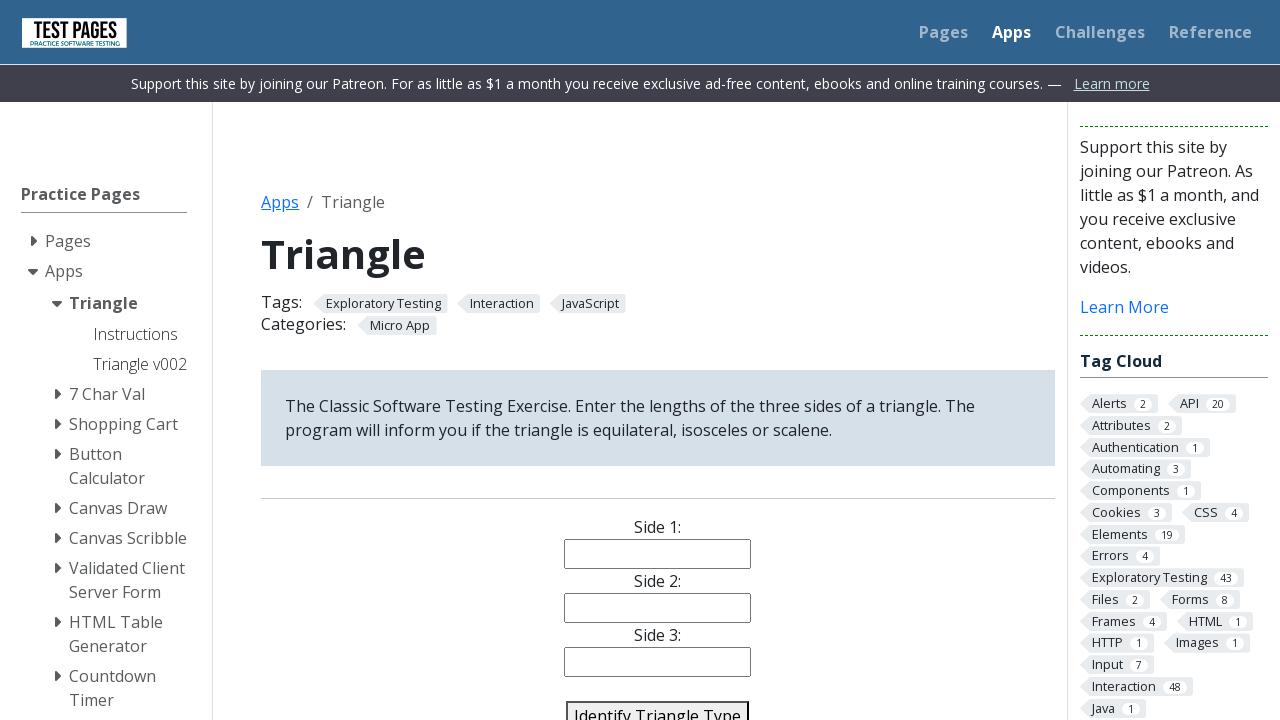

Entered 5 for side 1 on #side1
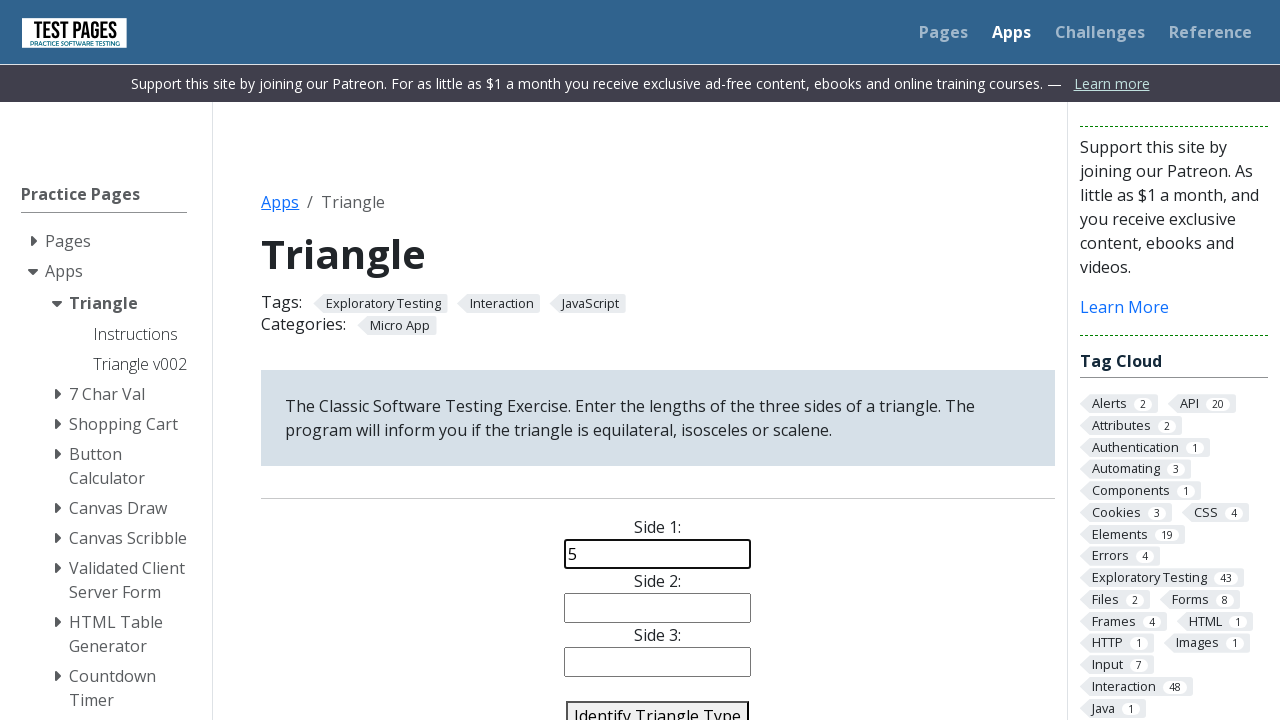

Entered 1 for side 2 on #side2
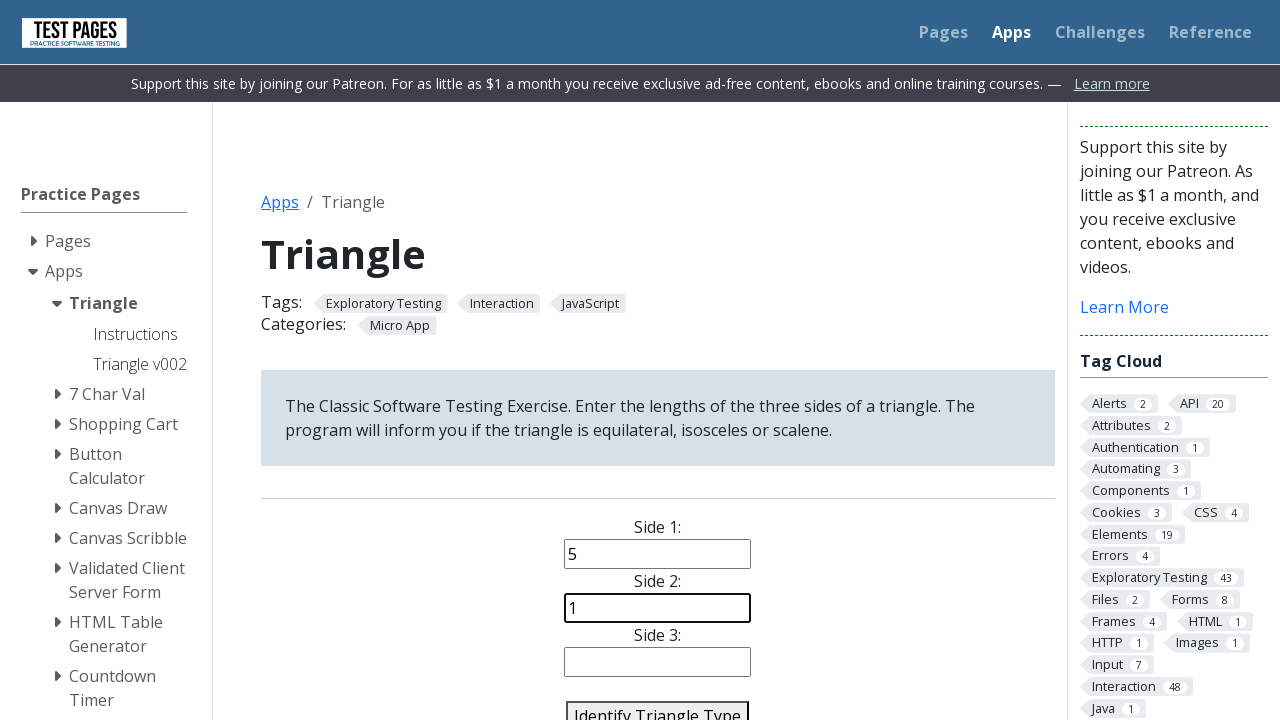

Entered 4 for side 3 on #side3
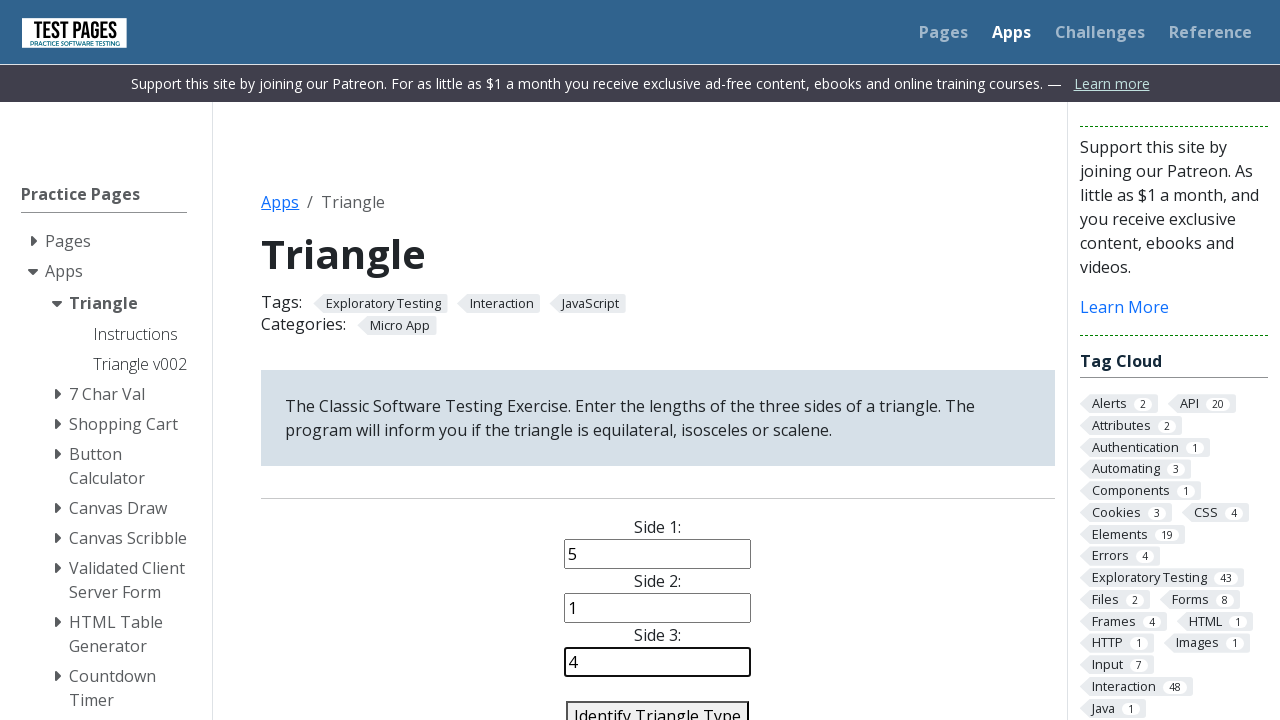

Clicked identify triangle button to test invalid triangle detection at (658, 705) on #identify-triangle-action
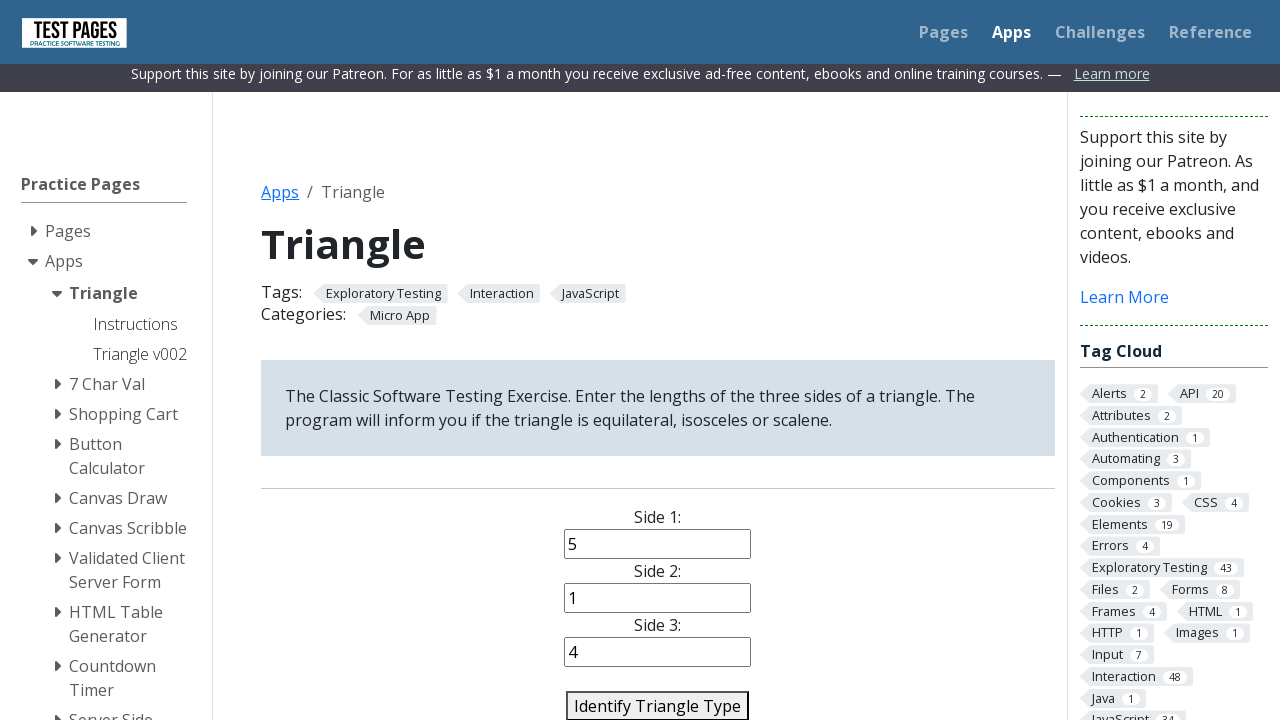

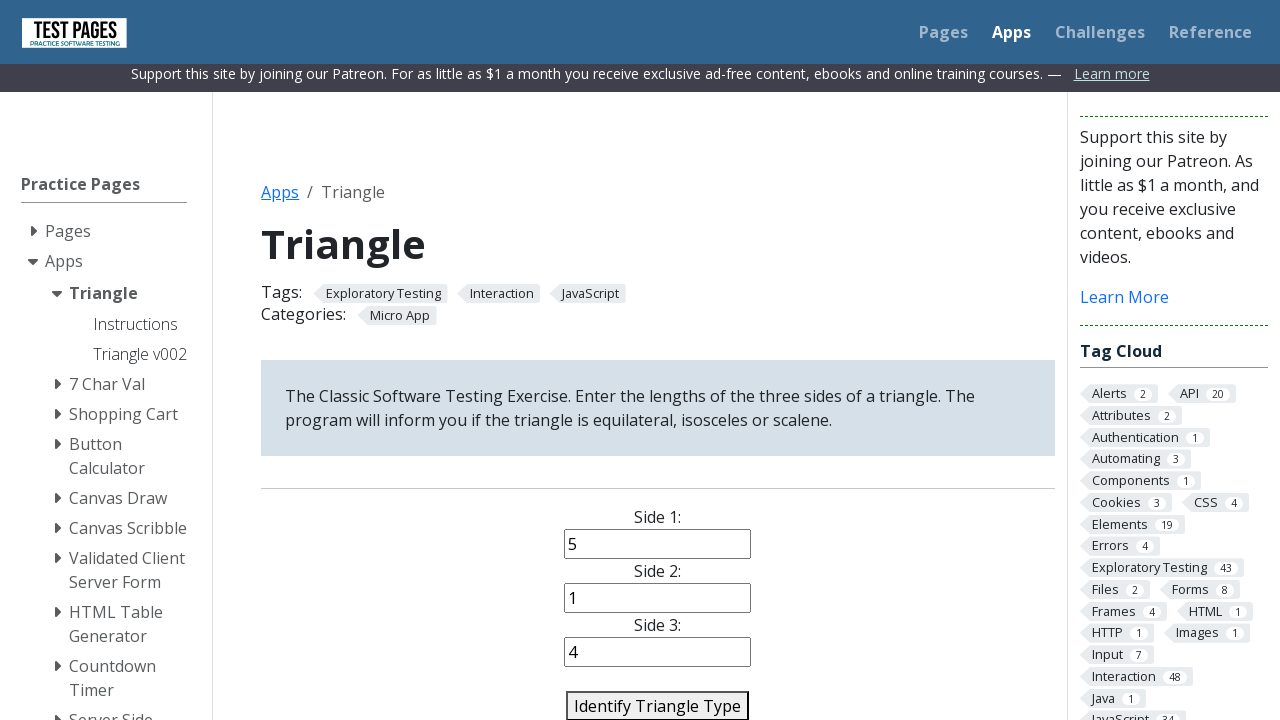